Tests filtering to display only active (non-completed) items using the Active link

Starting URL: https://demo.playwright.dev/todomvc

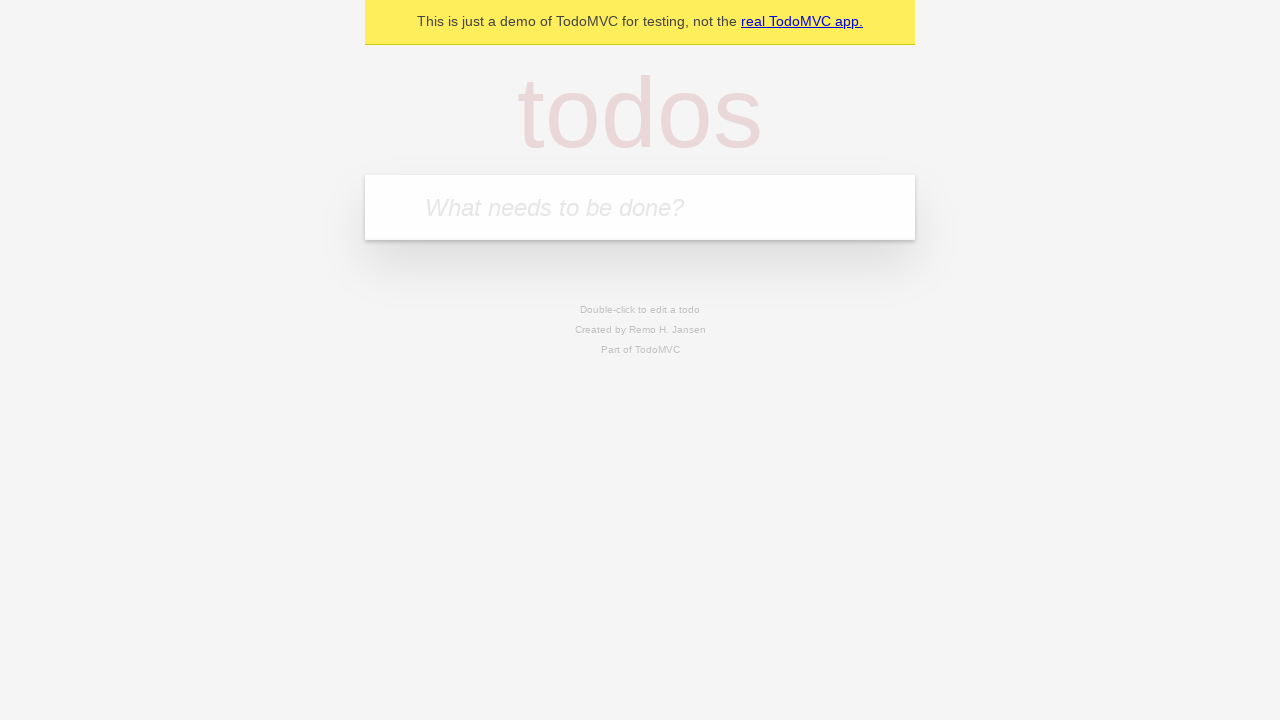

Filled todo input with 'buy some cheese' on internal:attr=[placeholder="What needs to be done?"i]
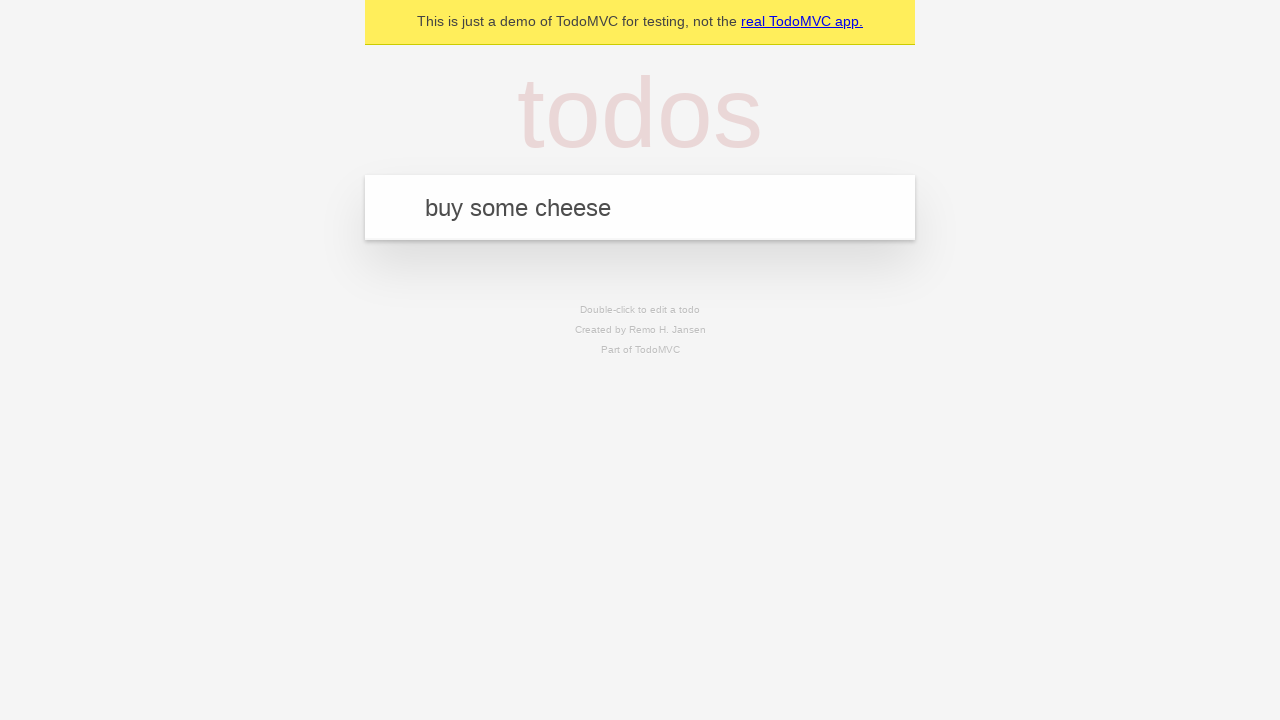

Pressed Enter to create first todo on internal:attr=[placeholder="What needs to be done?"i]
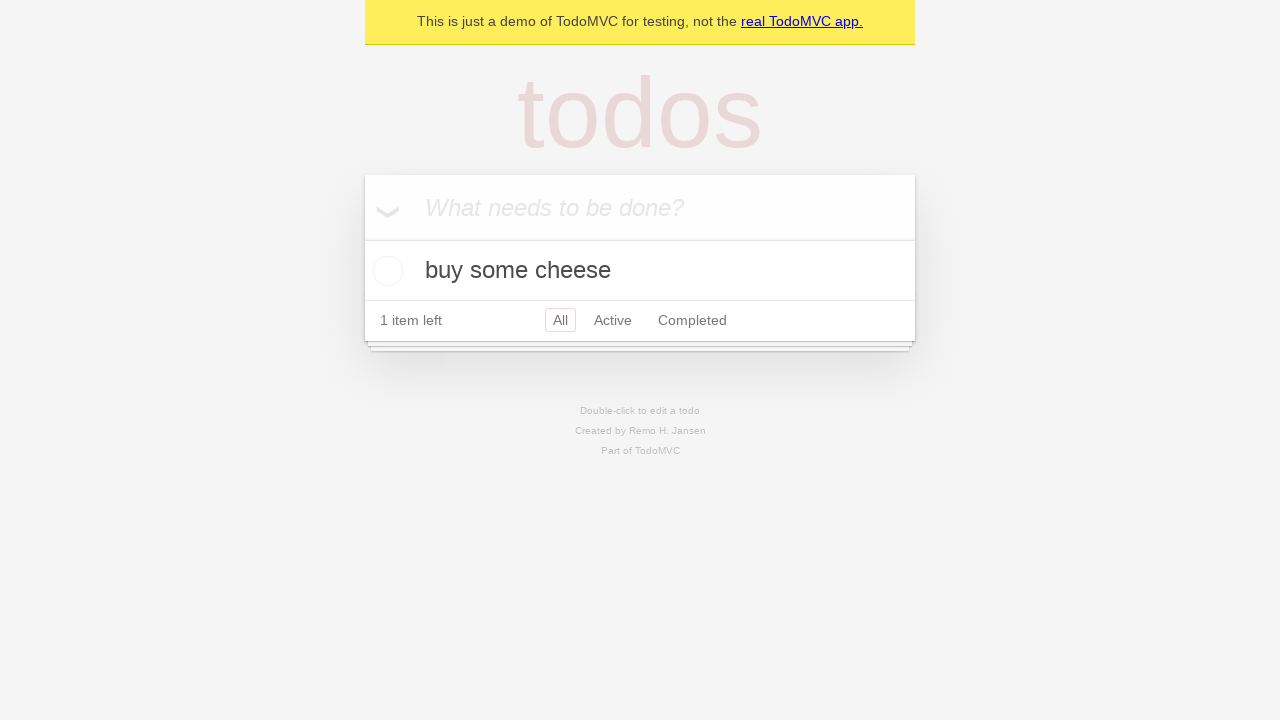

Filled todo input with 'feed the cat' on internal:attr=[placeholder="What needs to be done?"i]
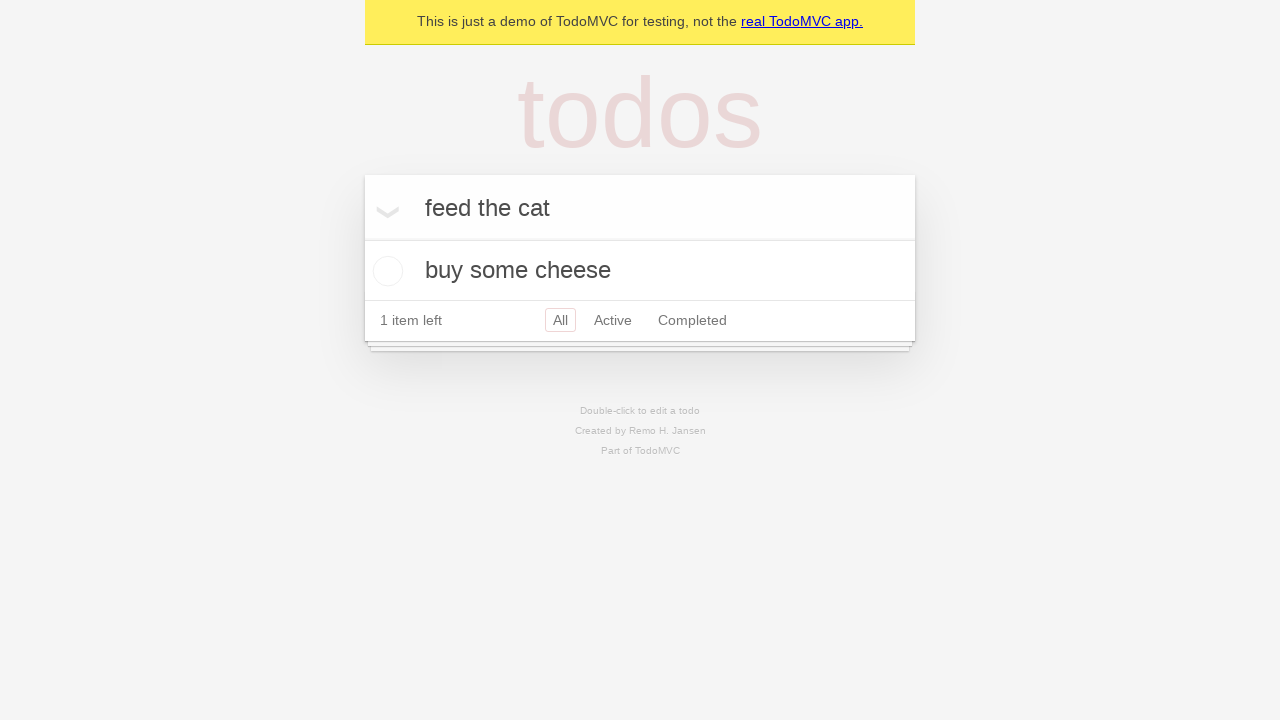

Pressed Enter to create second todo on internal:attr=[placeholder="What needs to be done?"i]
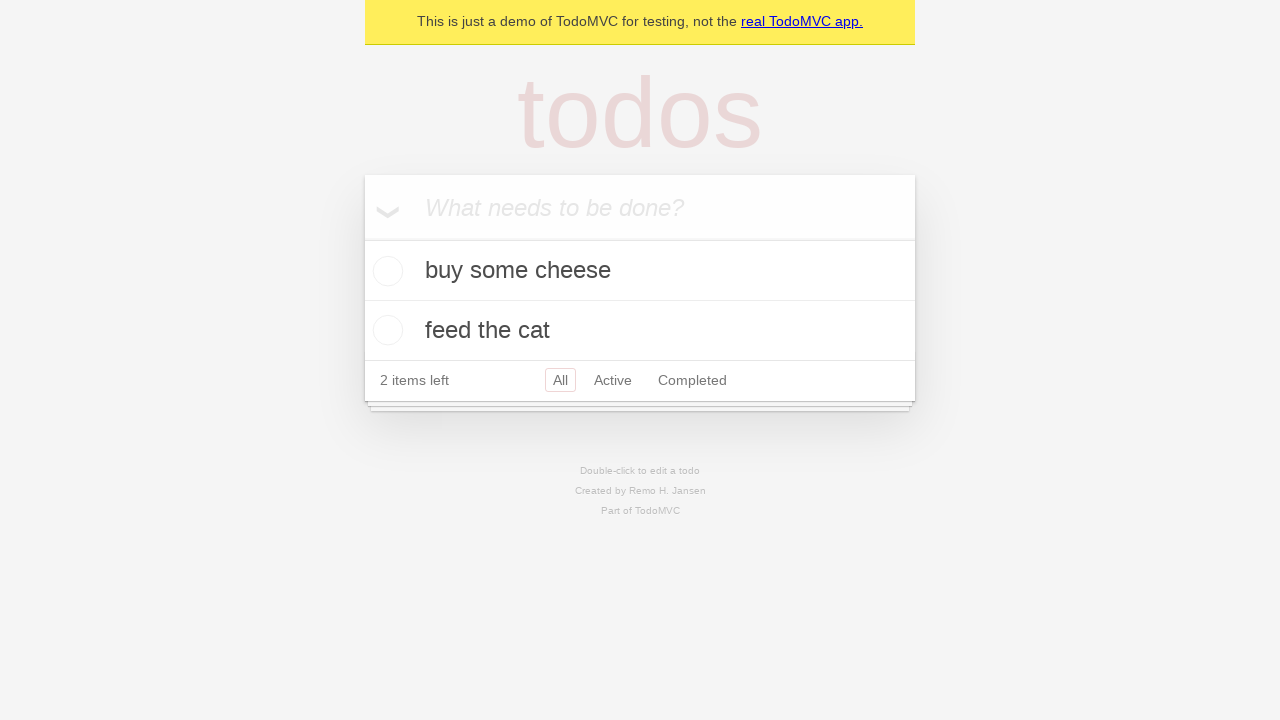

Filled todo input with 'book a doctors appointment' on internal:attr=[placeholder="What needs to be done?"i]
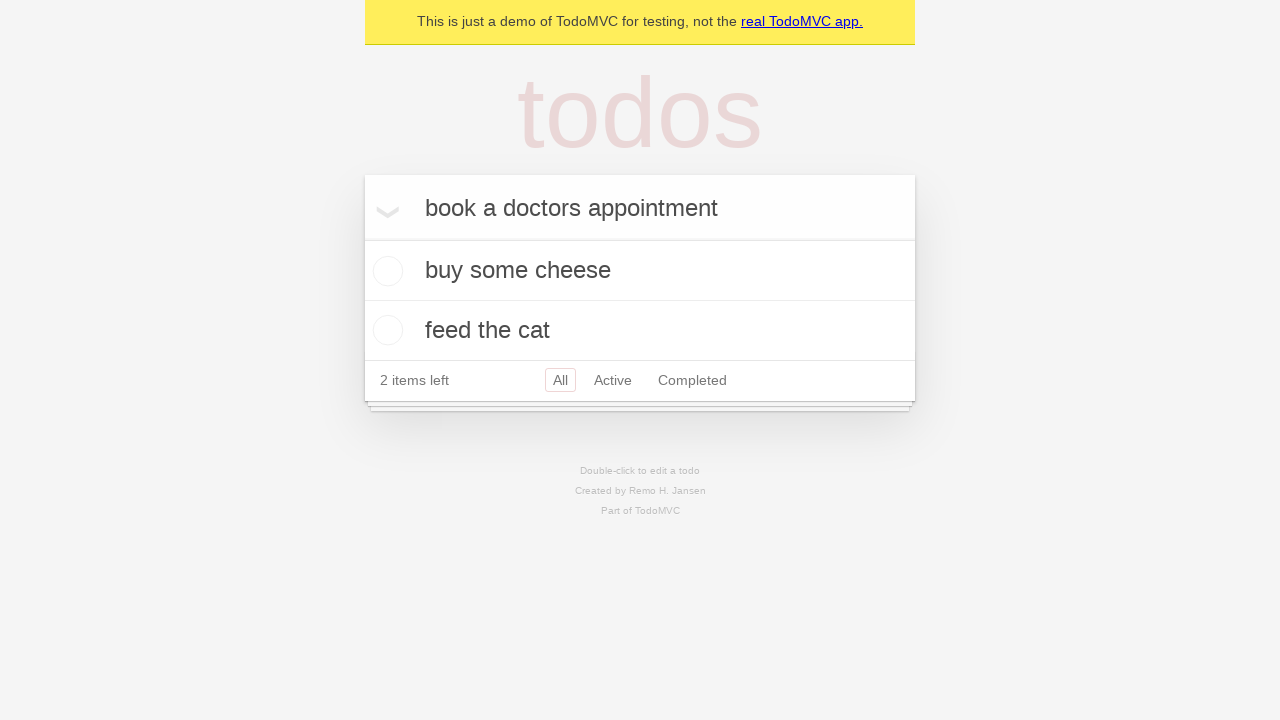

Pressed Enter to create third todo on internal:attr=[placeholder="What needs to be done?"i]
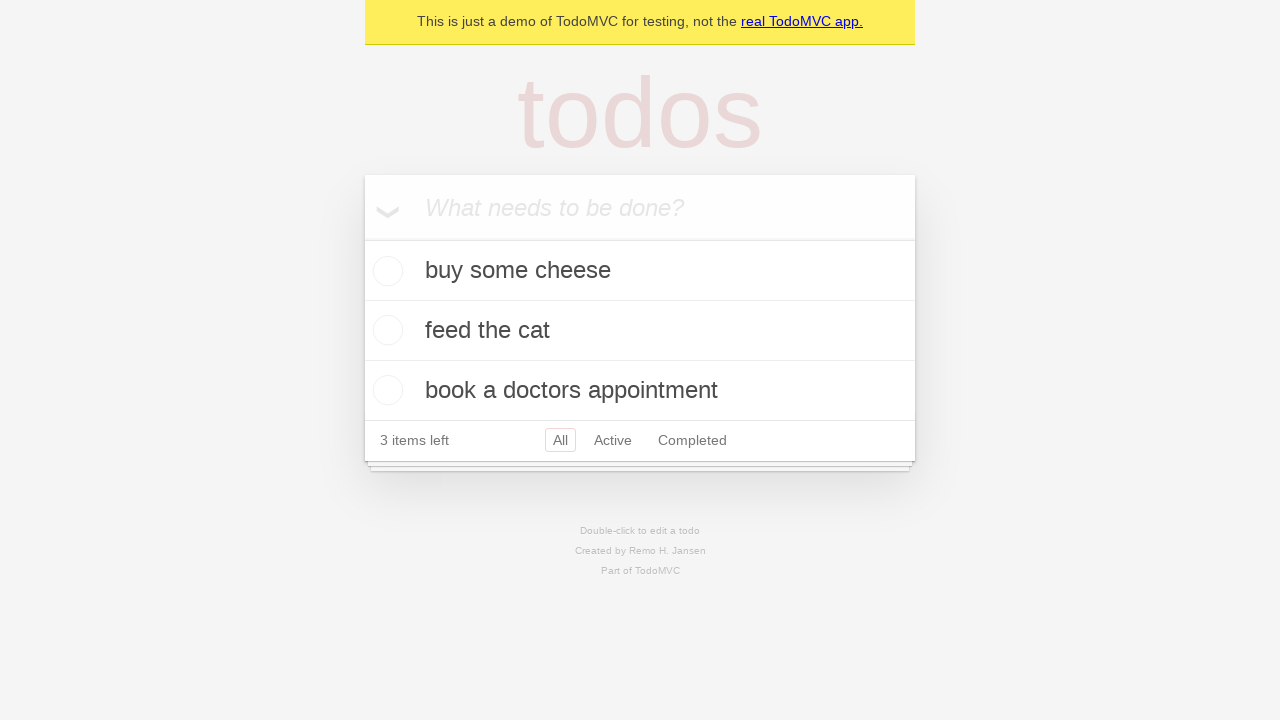

Checked the second todo item (feed the cat) at (385, 330) on internal:testid=[data-testid="todo-item"s] >> nth=1 >> internal:role=checkbox
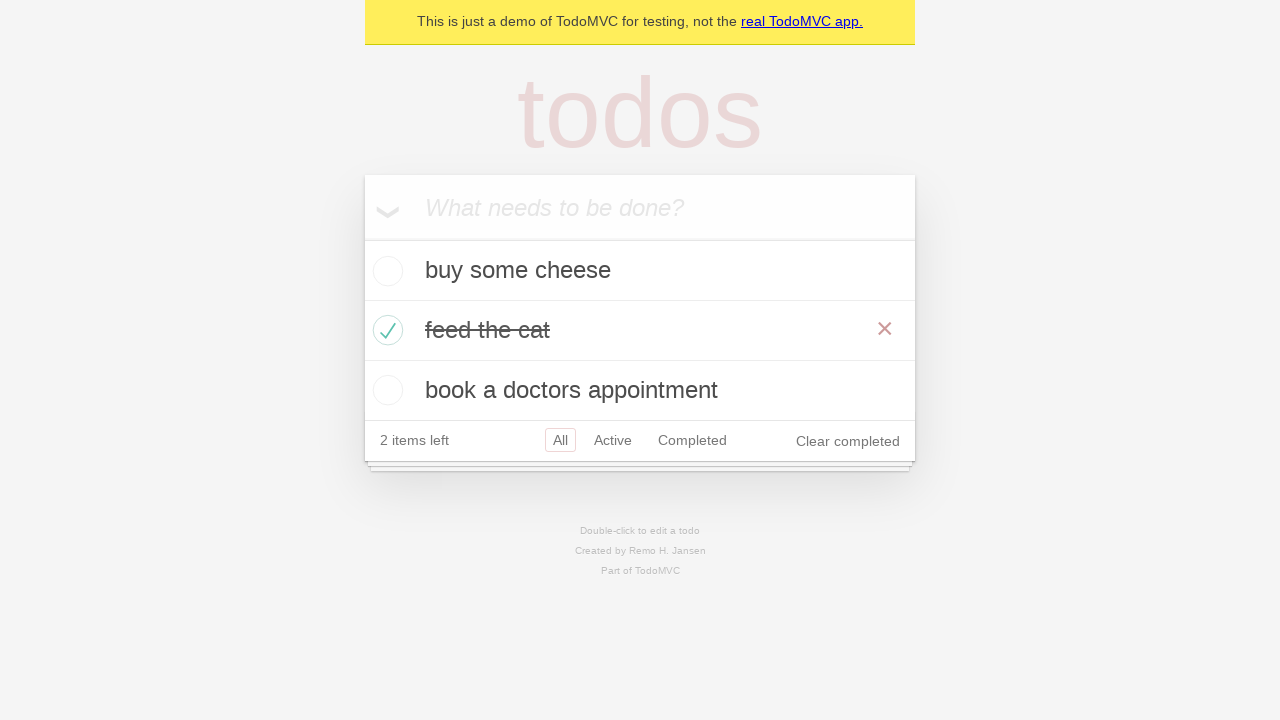

Clicked Active filter link to display only active (non-completed) items at (613, 440) on internal:role=link[name="Active"i]
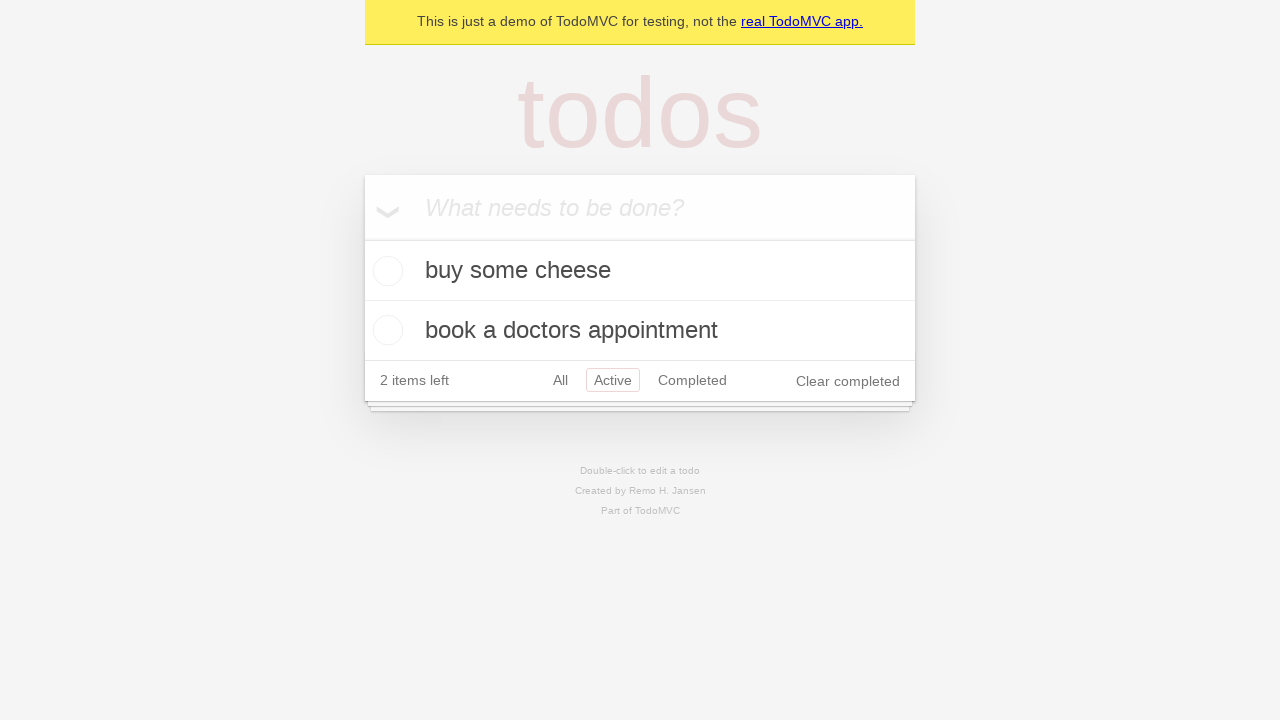

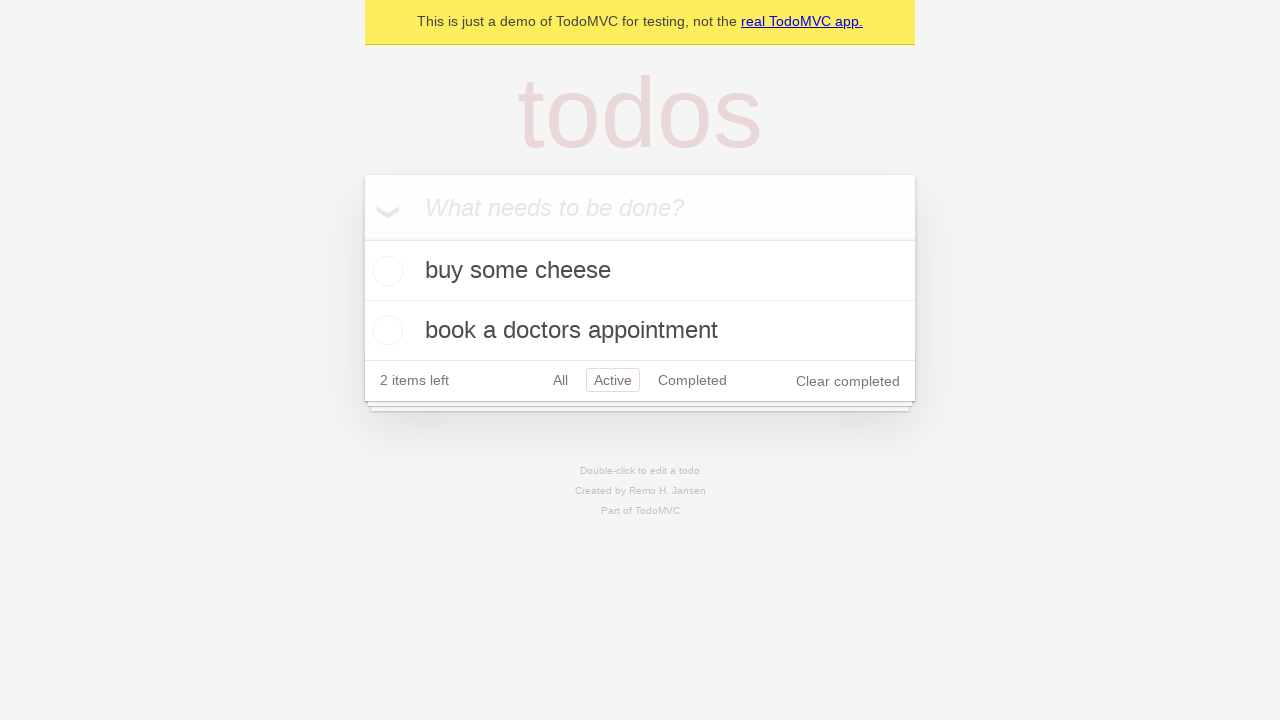